Tests cookie manipulation by reading existing cookies, adding new ones, and displaying them on the page

Starting URL: https://bonigarcia.dev/selenium-webdriver-java/cookies.html

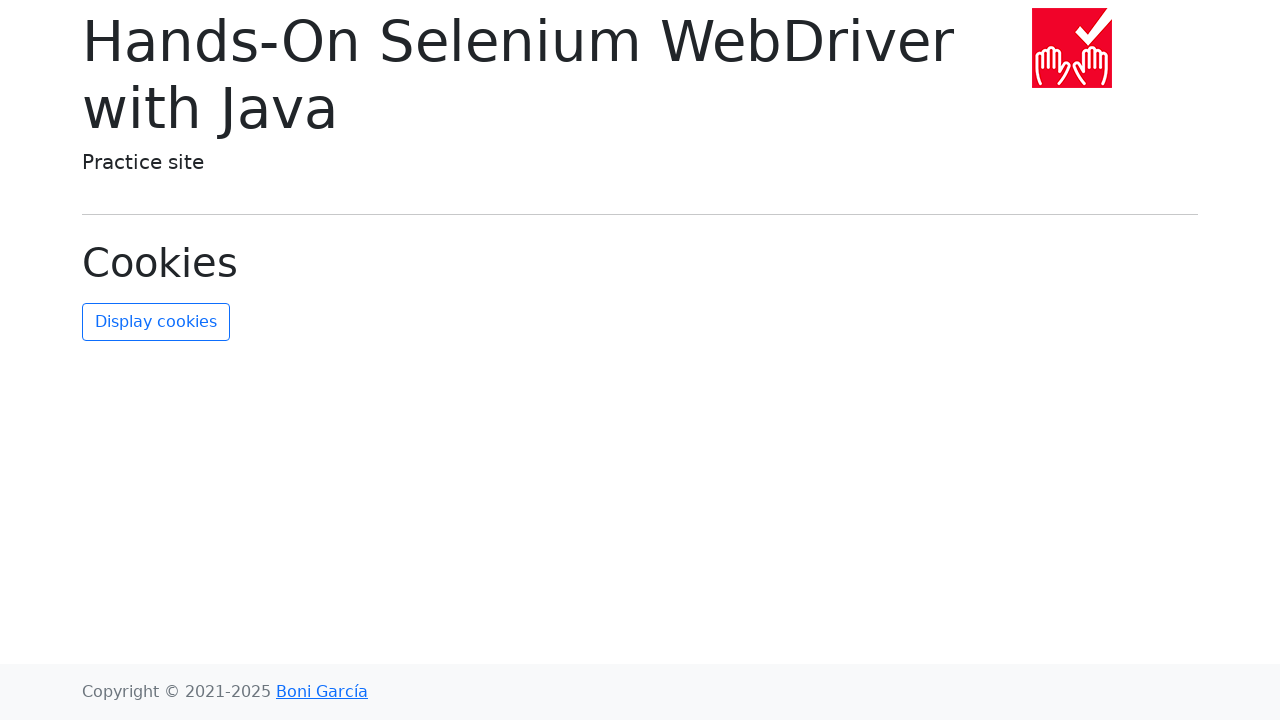

Retrieved existing cookies from context
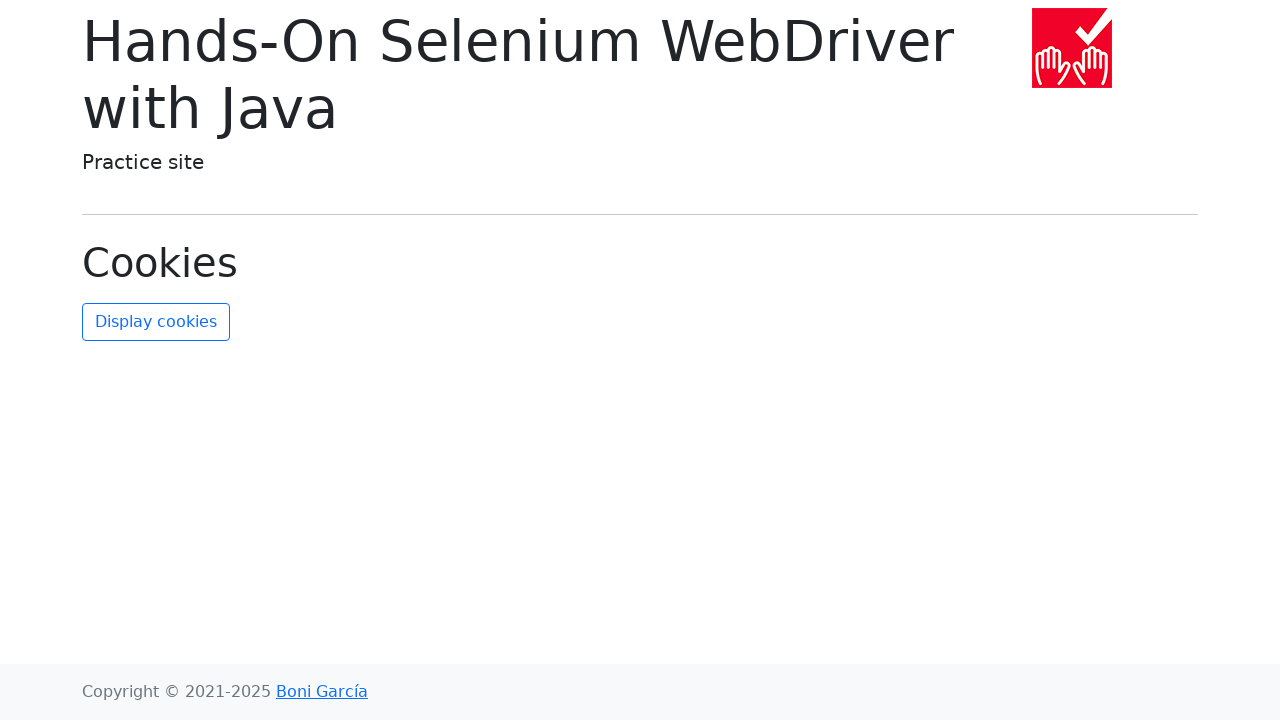

Extracted username cookie from cookies list
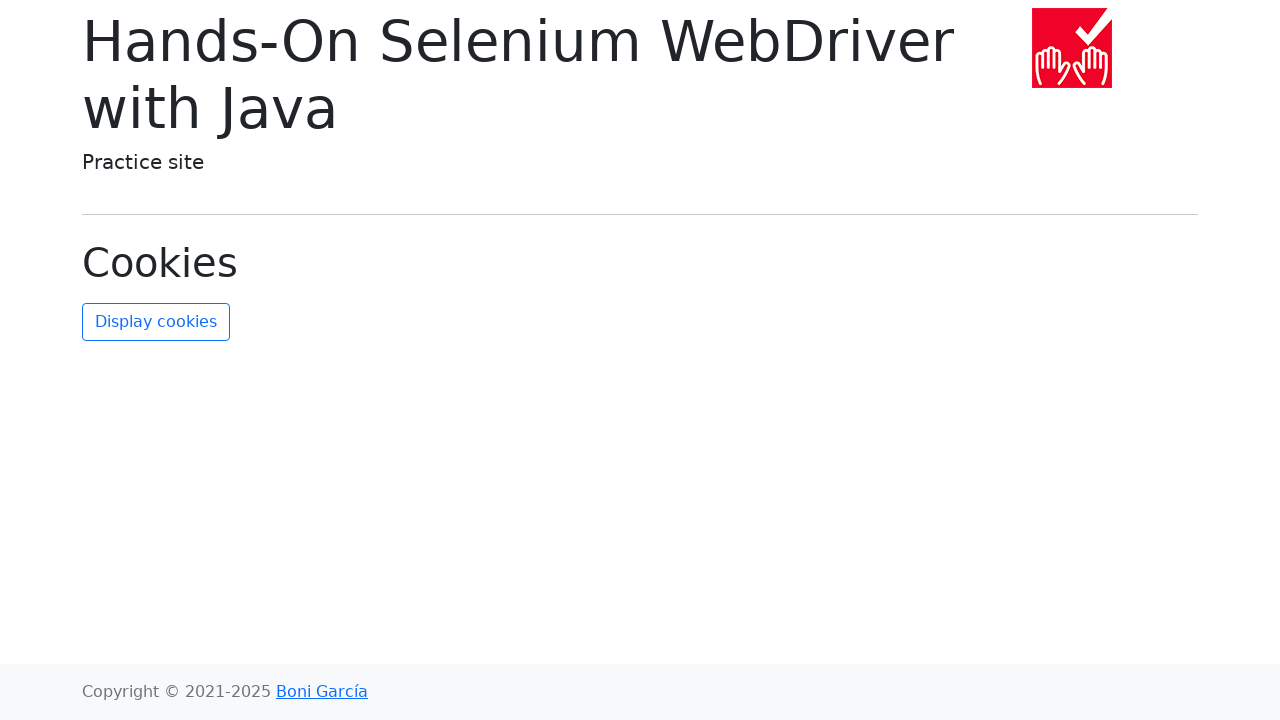

Verified username cookie exists
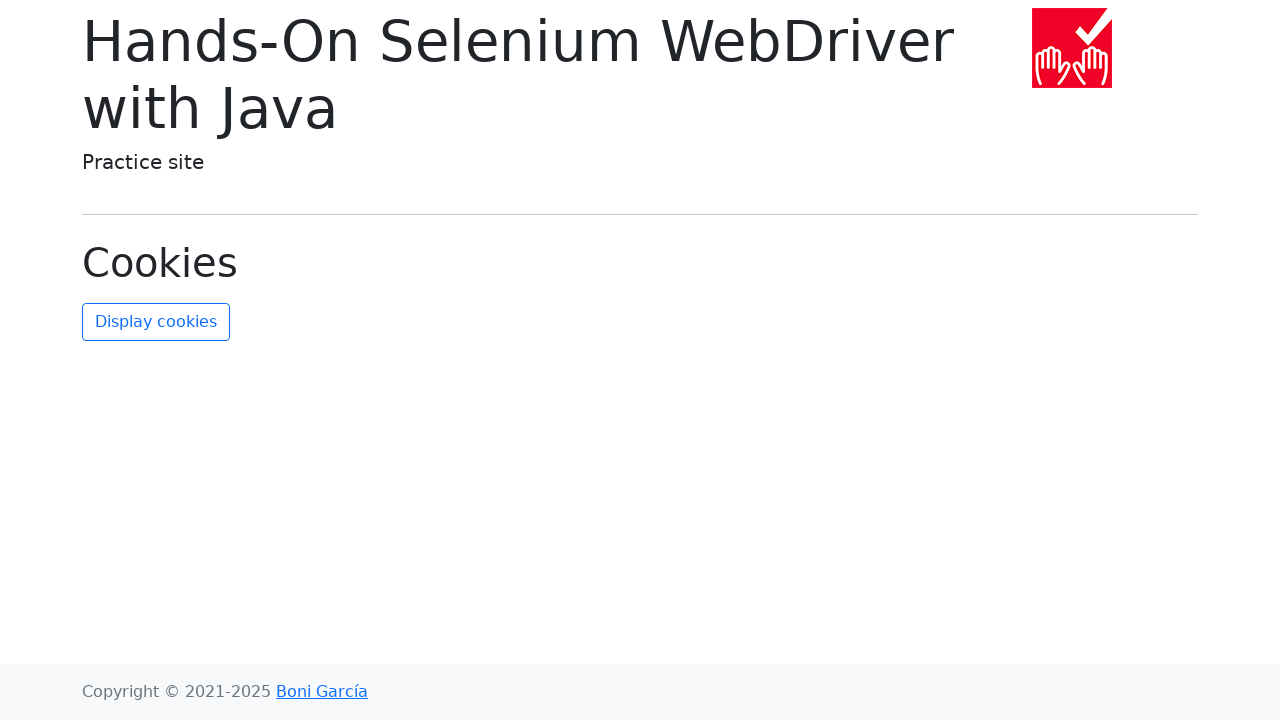

Verified username cookie value is 'John Doe'
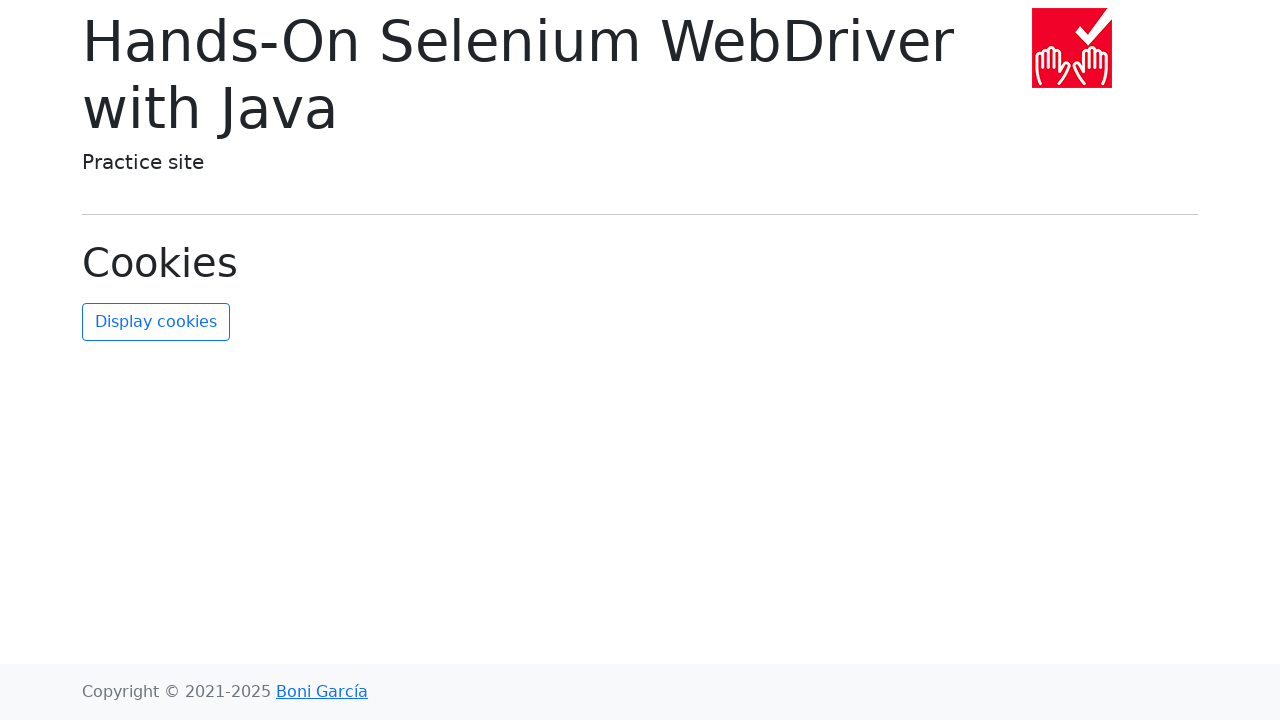

Verified username cookie path contains '/'
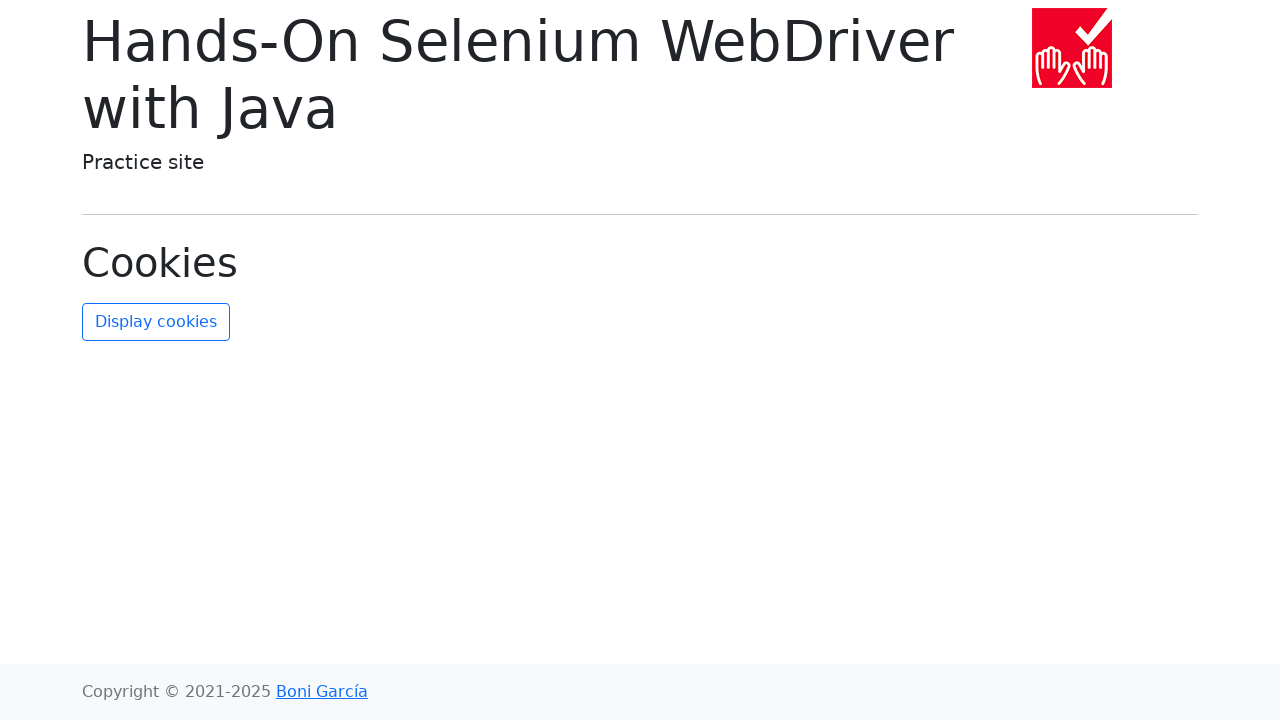

Added new cookie 'Lol' with value 'Lorem ipsum' to context
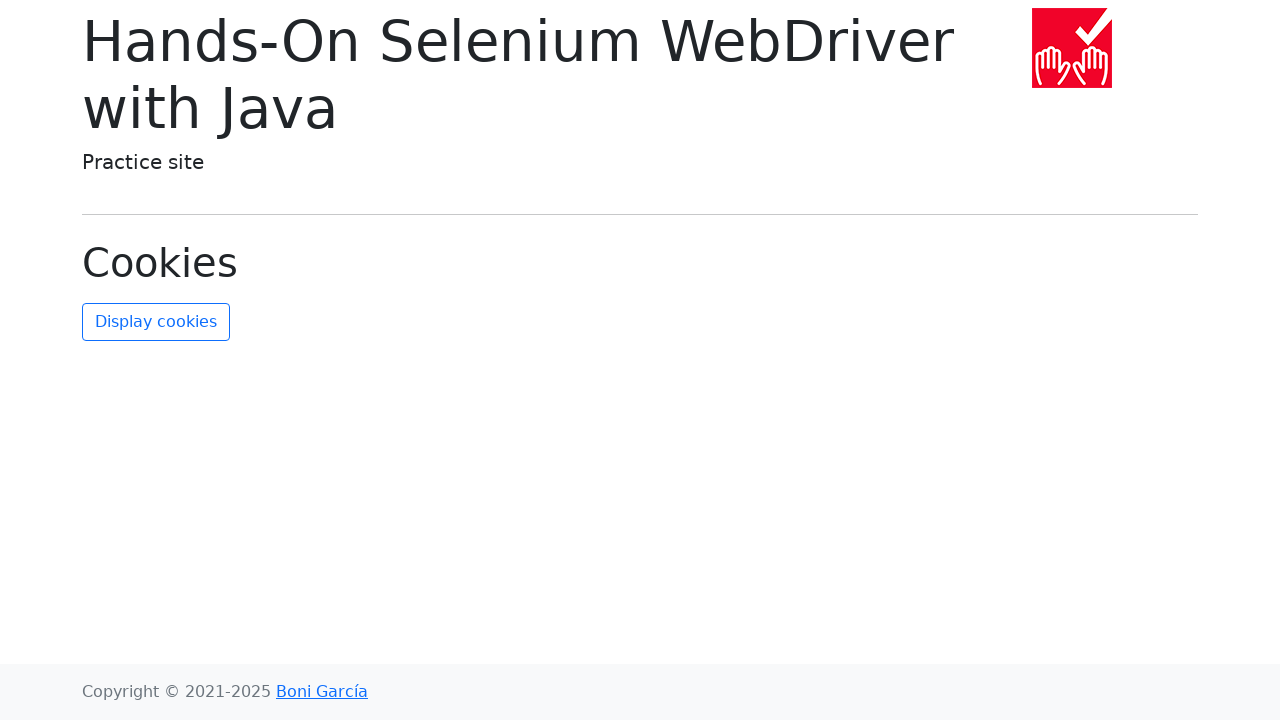

Located button element
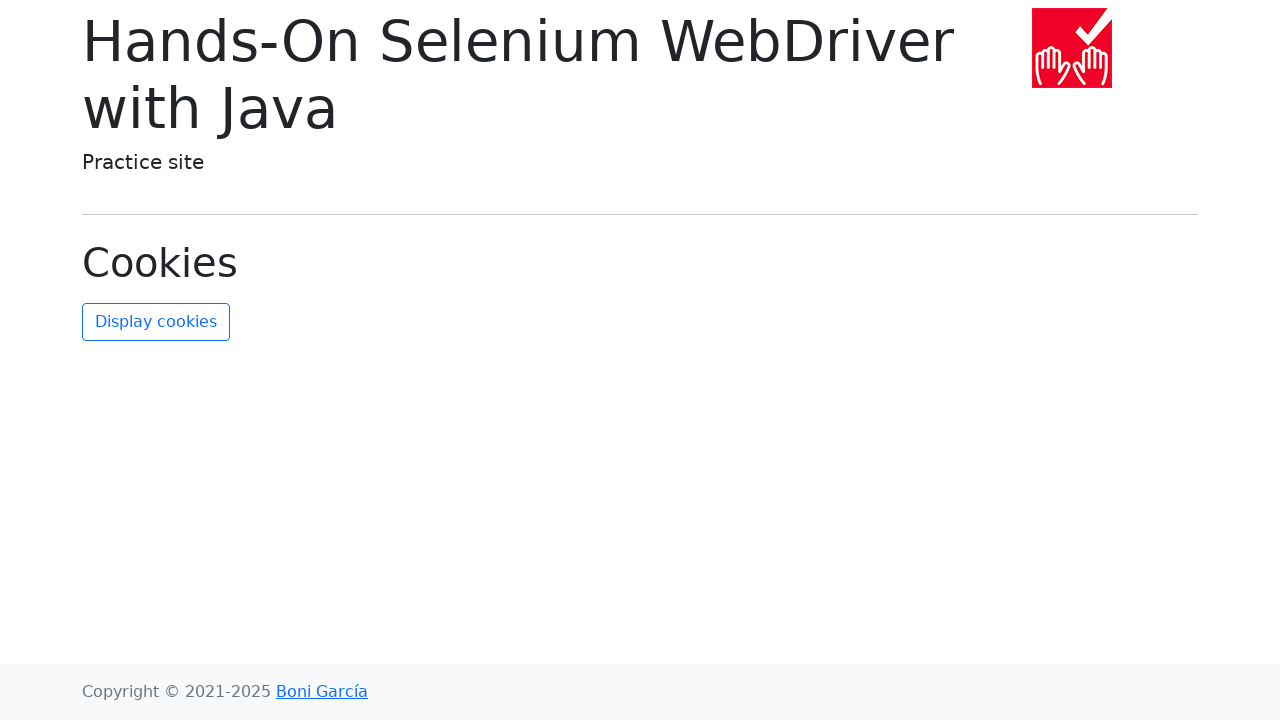

Located cookies-list element
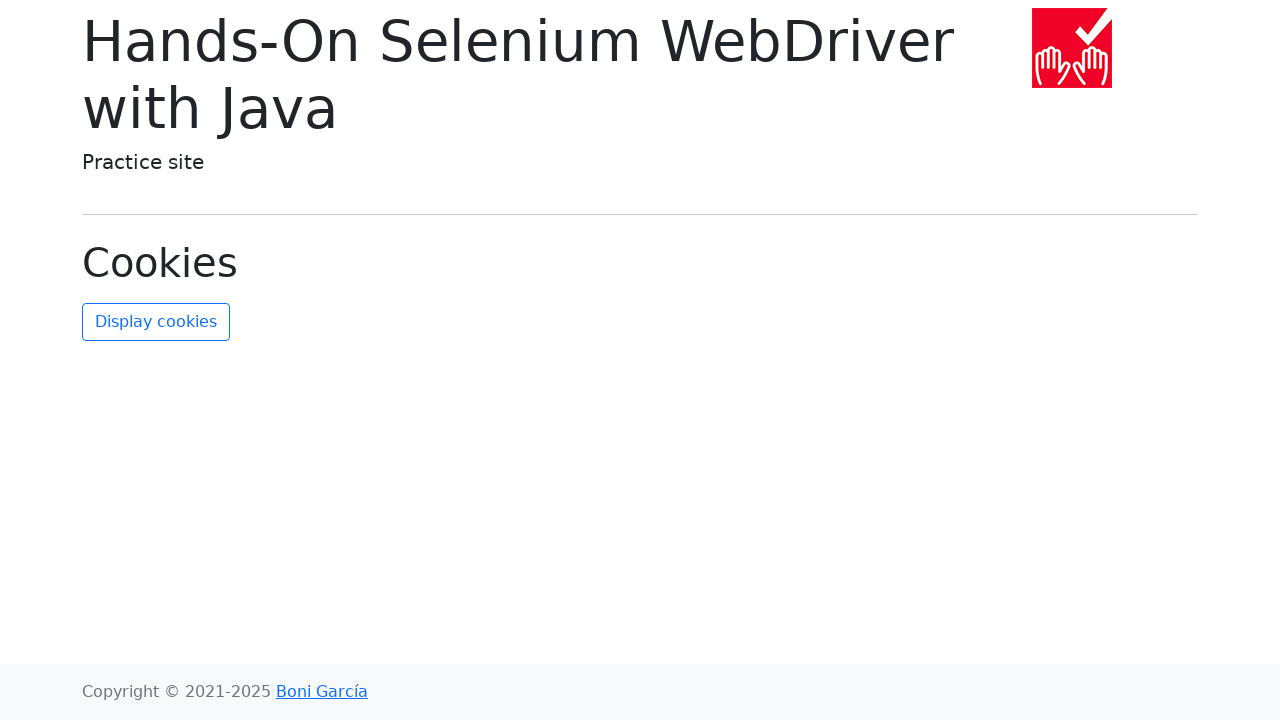

Verified cookies list is initially empty
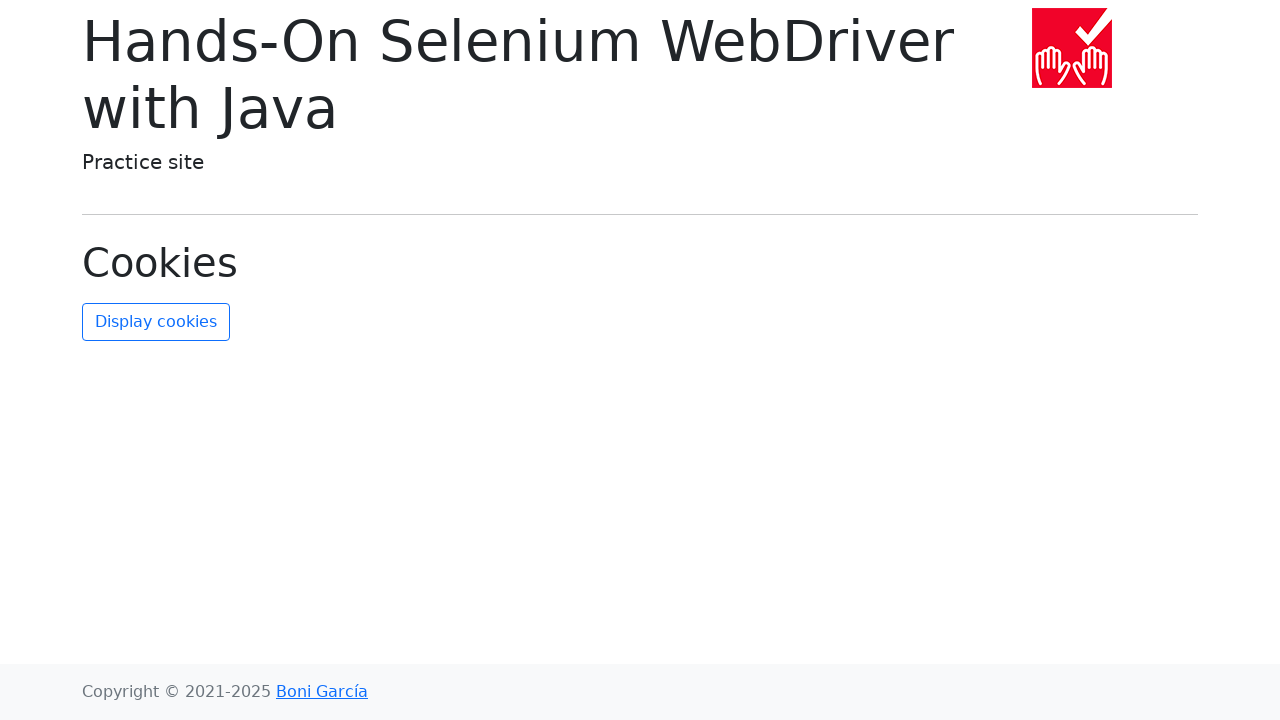

Clicked button to display cookies at (156, 322) on button
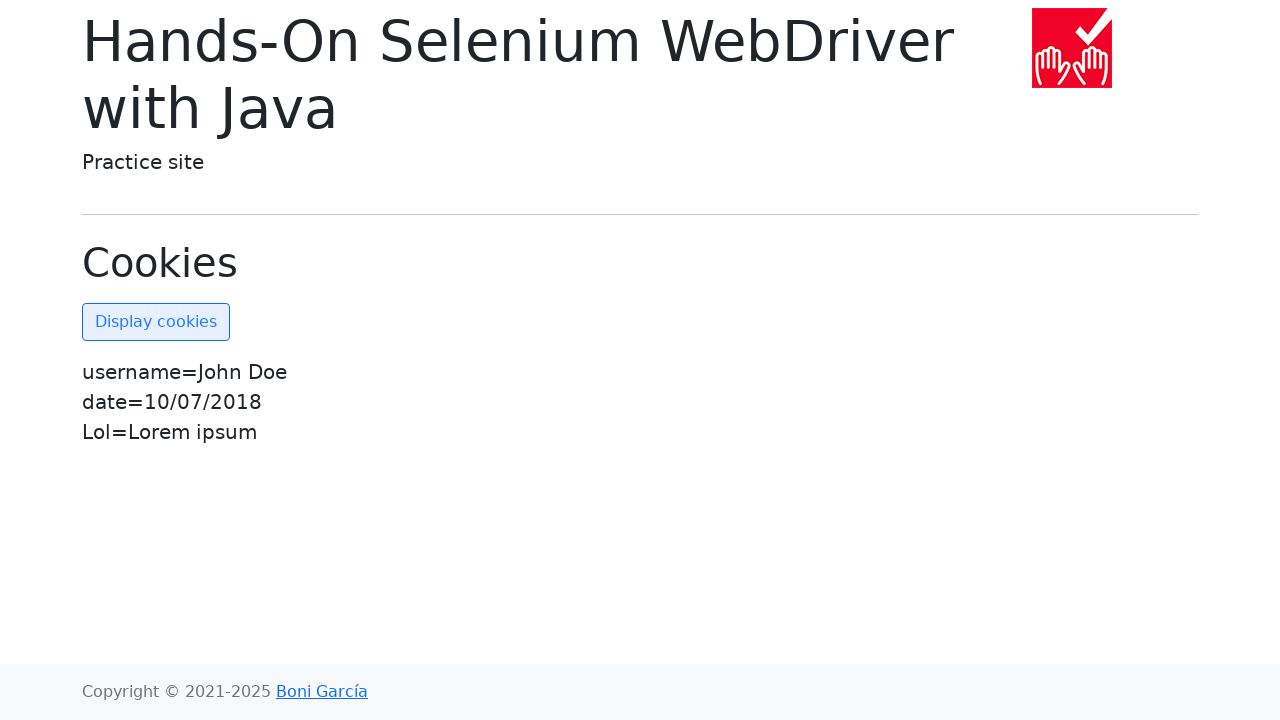

Verified cookies list now contains content
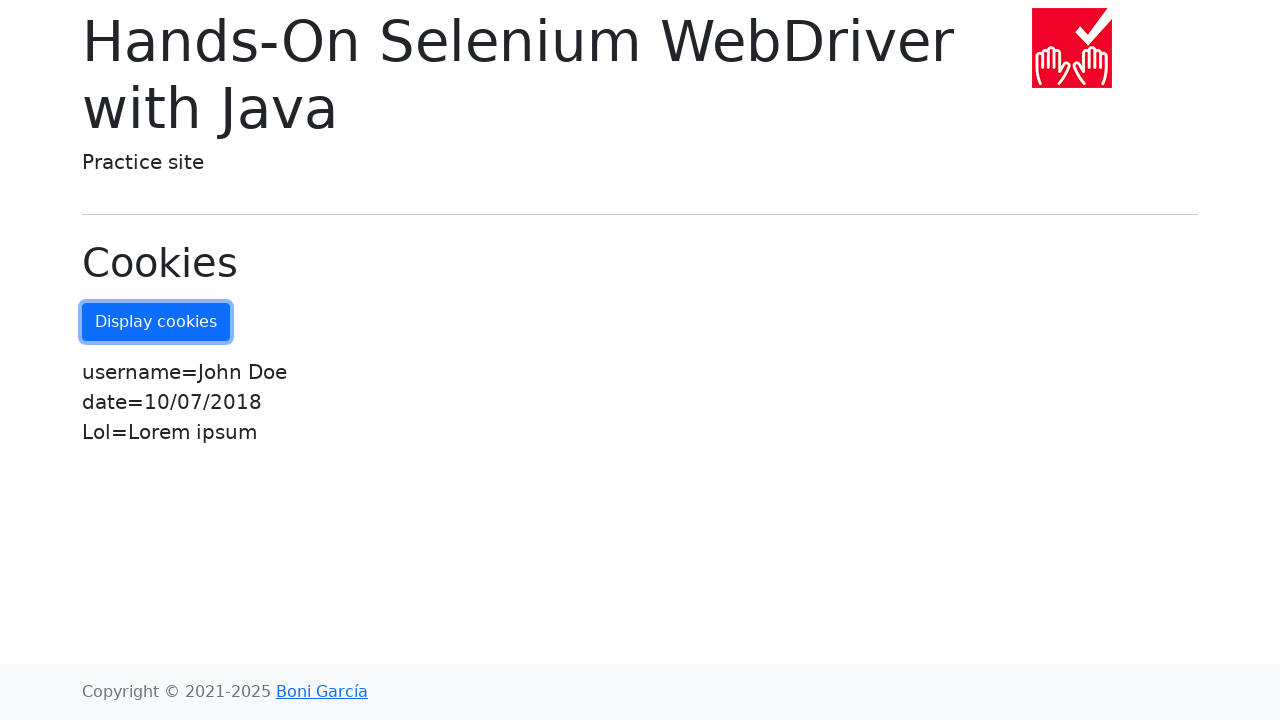

Verified 'ipsum' text appears in cookies list
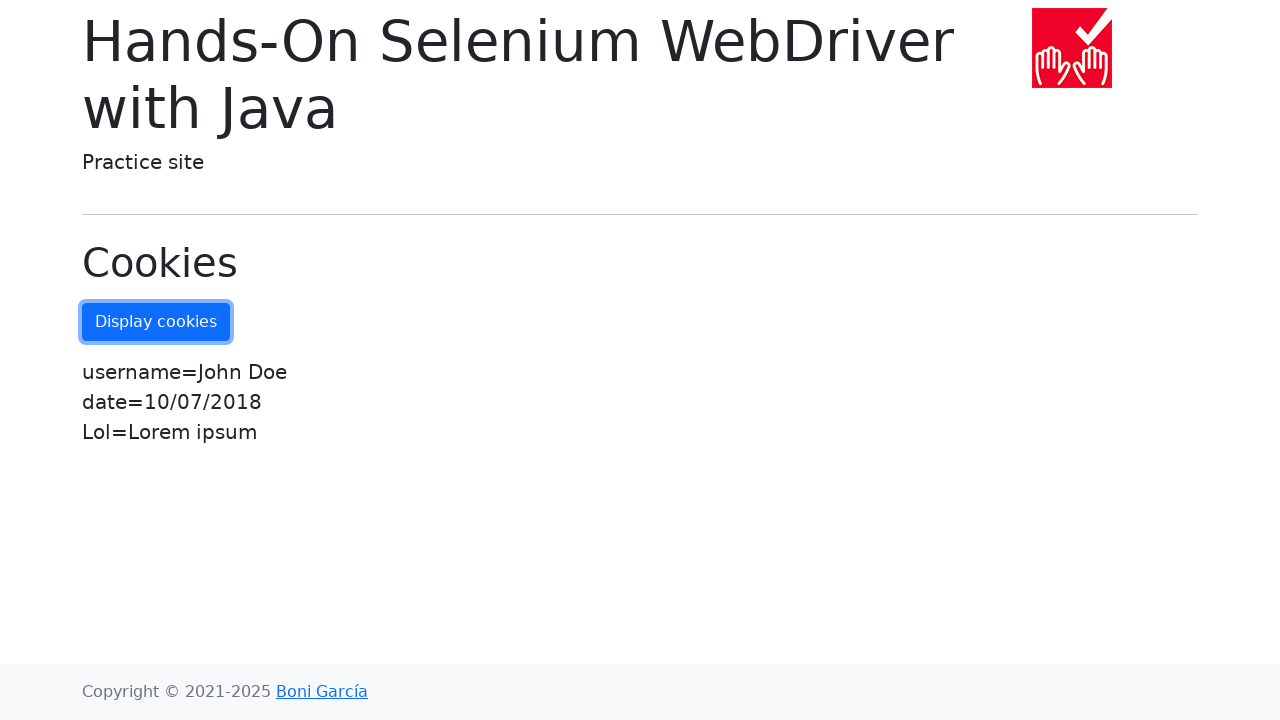

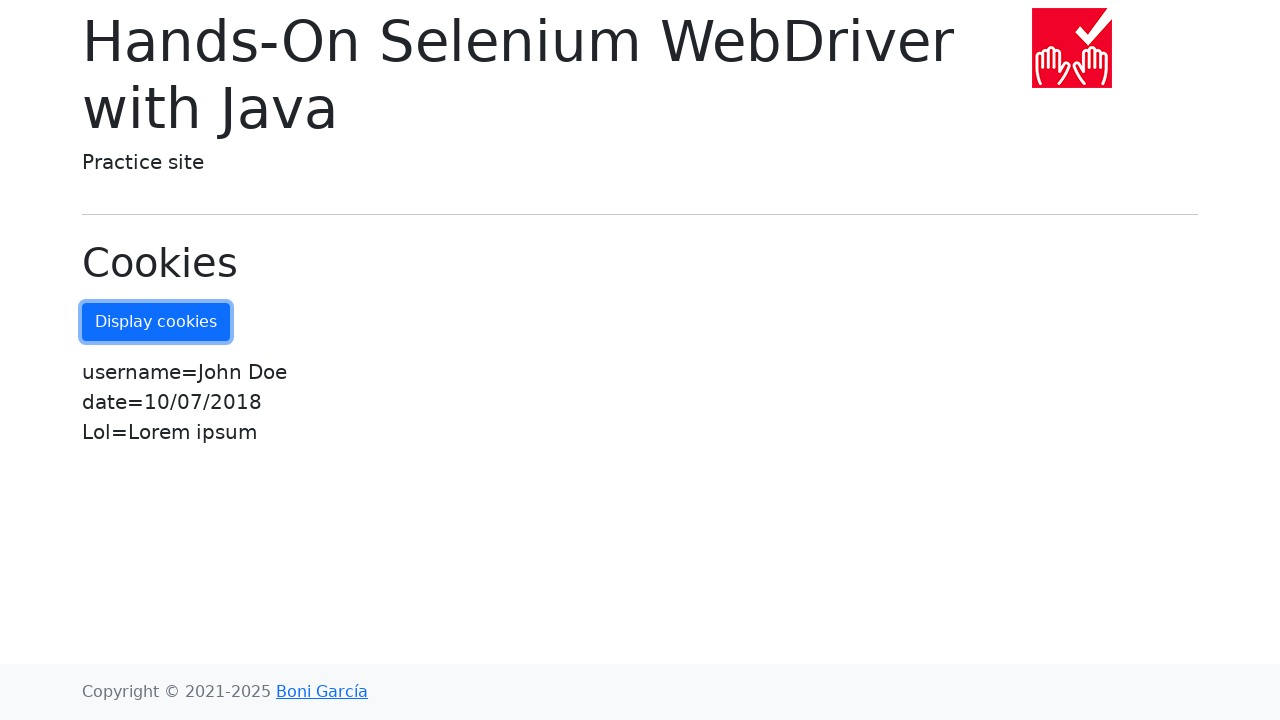